Tests that edits are saved when the edit field loses focus (blur event)

Starting URL: https://demo.playwright.dev/todomvc

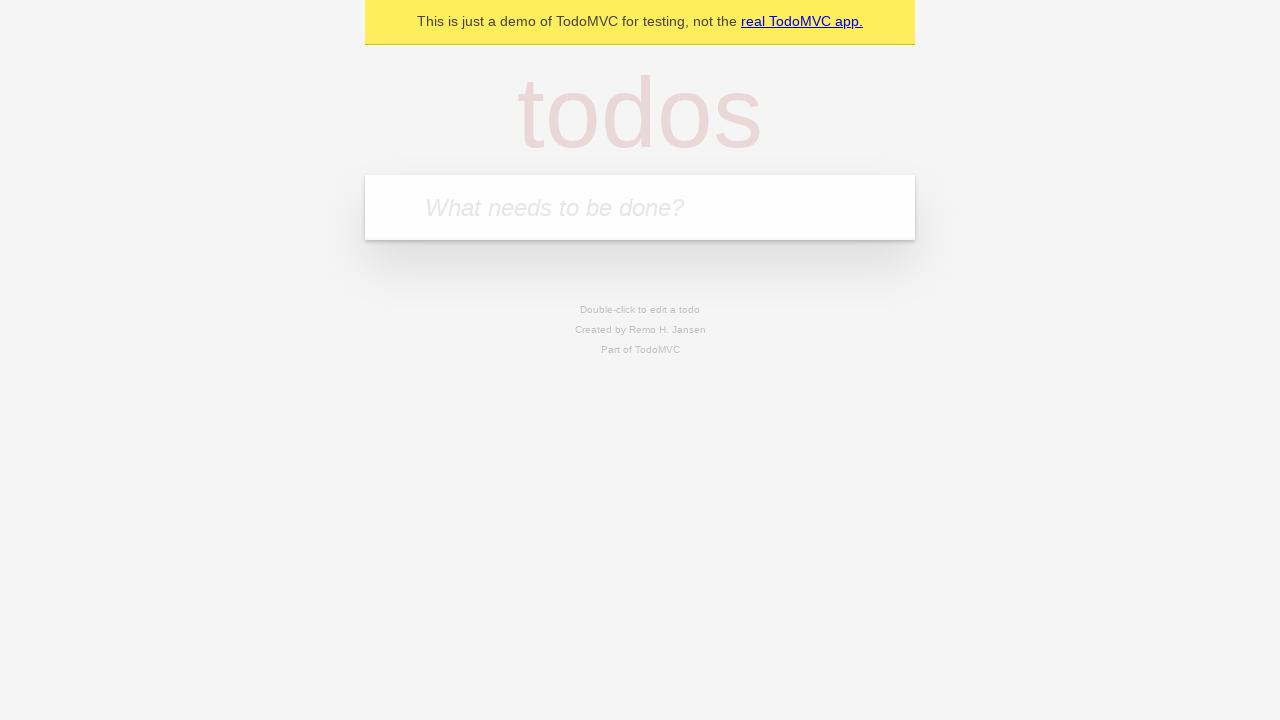

Filled new todo input with 'buy some cheese' on internal:attr=[placeholder="What needs to be done?"i]
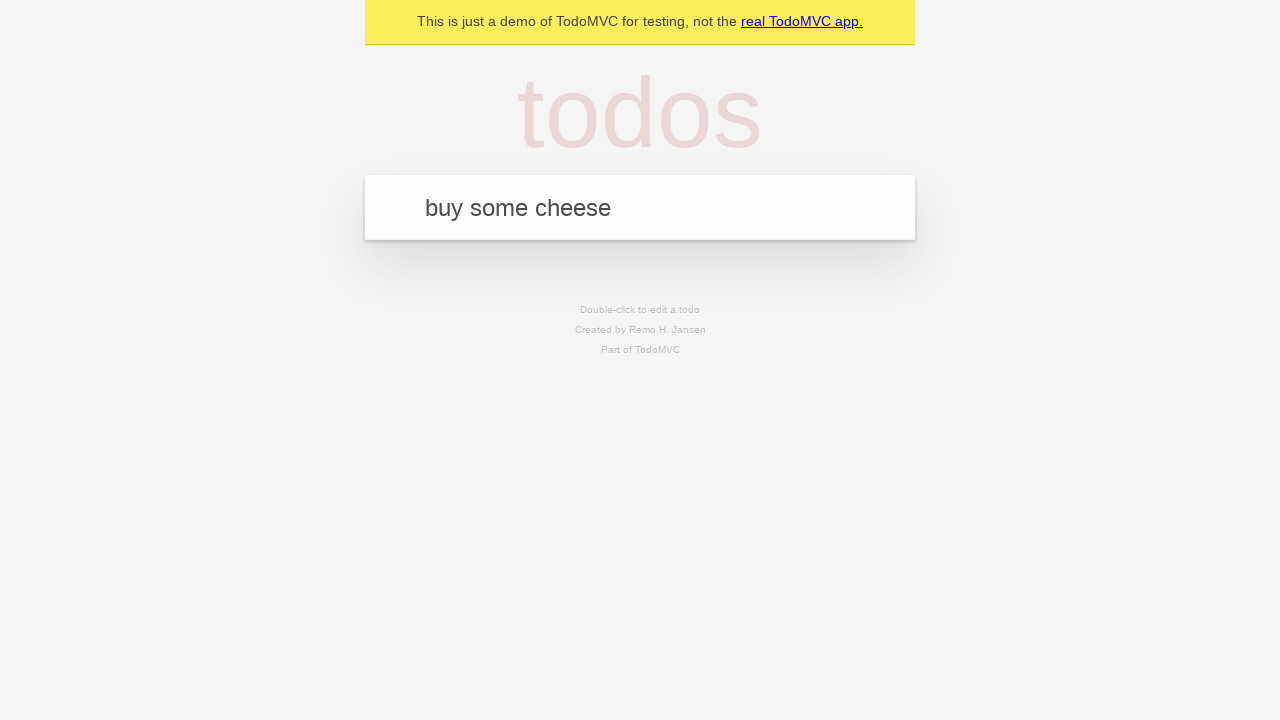

Pressed Enter to create todo 'buy some cheese' on internal:attr=[placeholder="What needs to be done?"i]
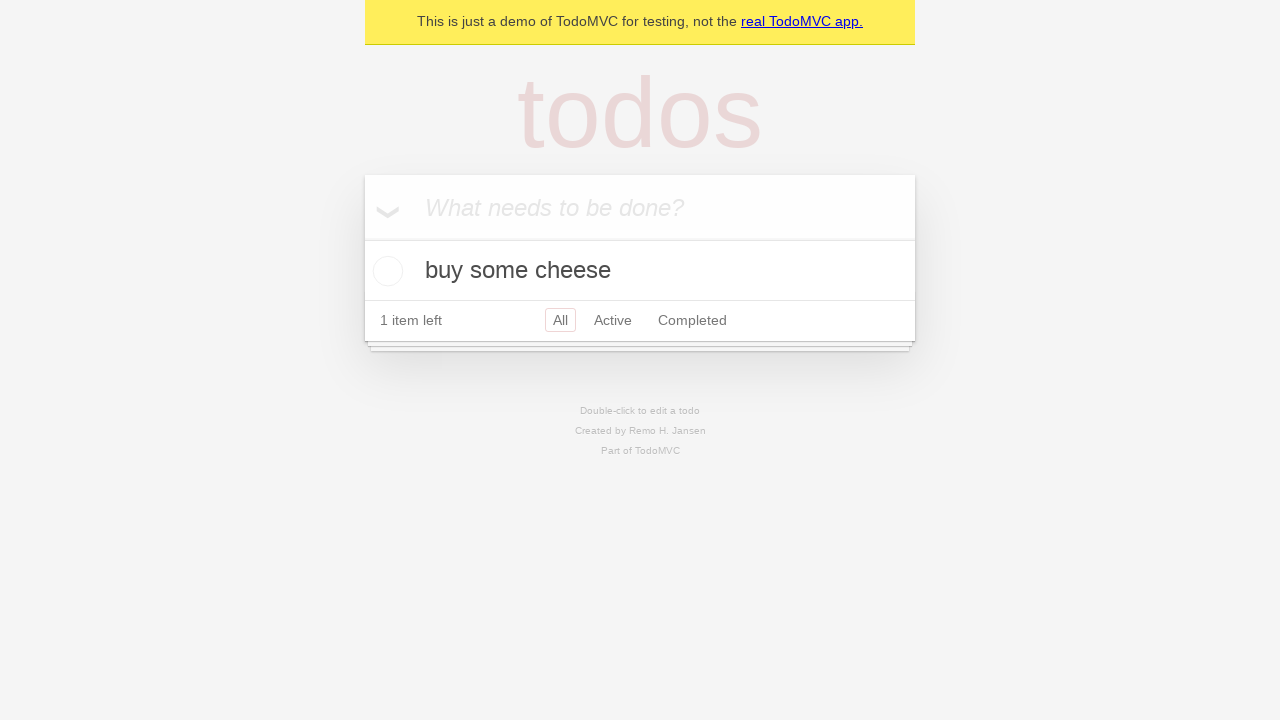

Filled new todo input with 'feed the cat' on internal:attr=[placeholder="What needs to be done?"i]
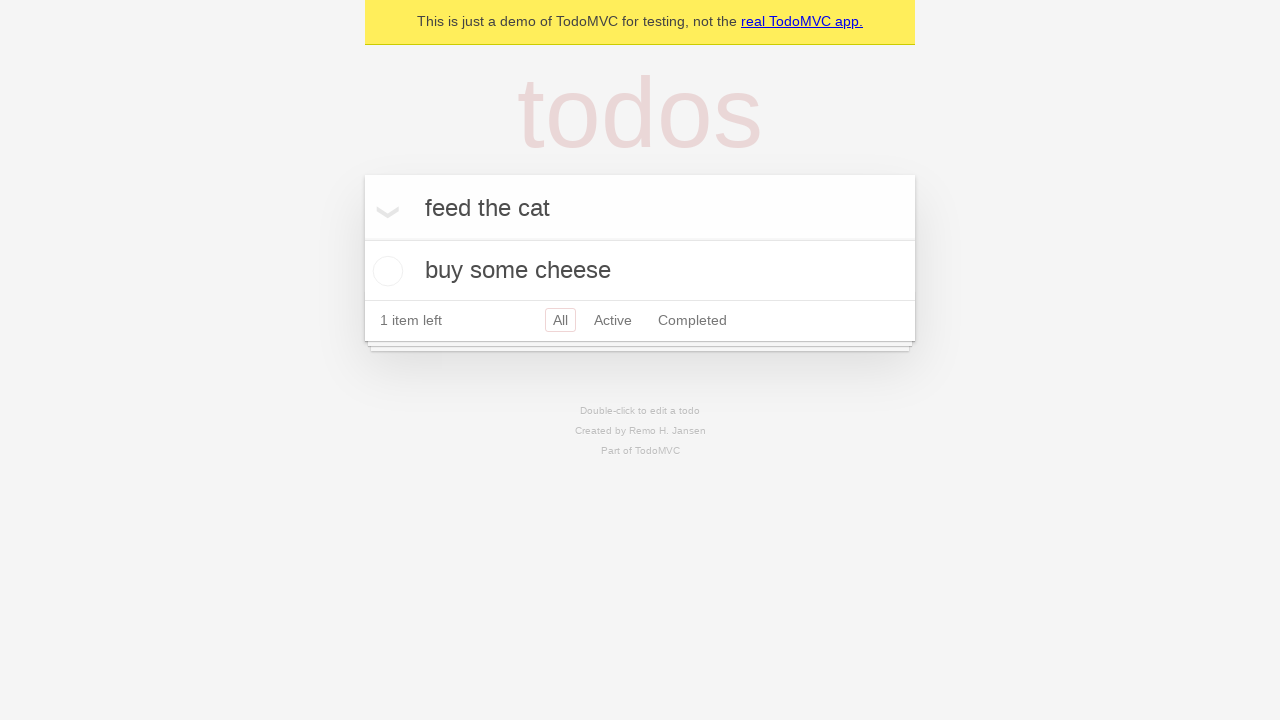

Pressed Enter to create todo 'feed the cat' on internal:attr=[placeholder="What needs to be done?"i]
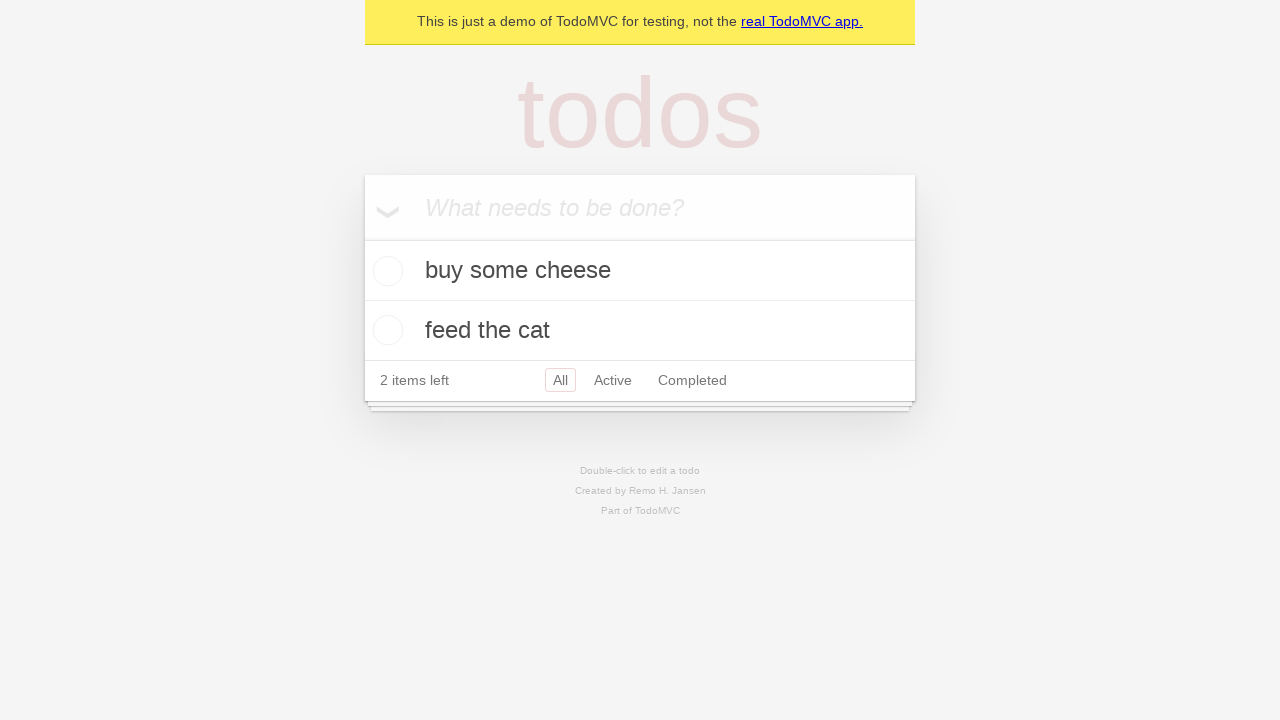

Filled new todo input with 'book a doctors appointment' on internal:attr=[placeholder="What needs to be done?"i]
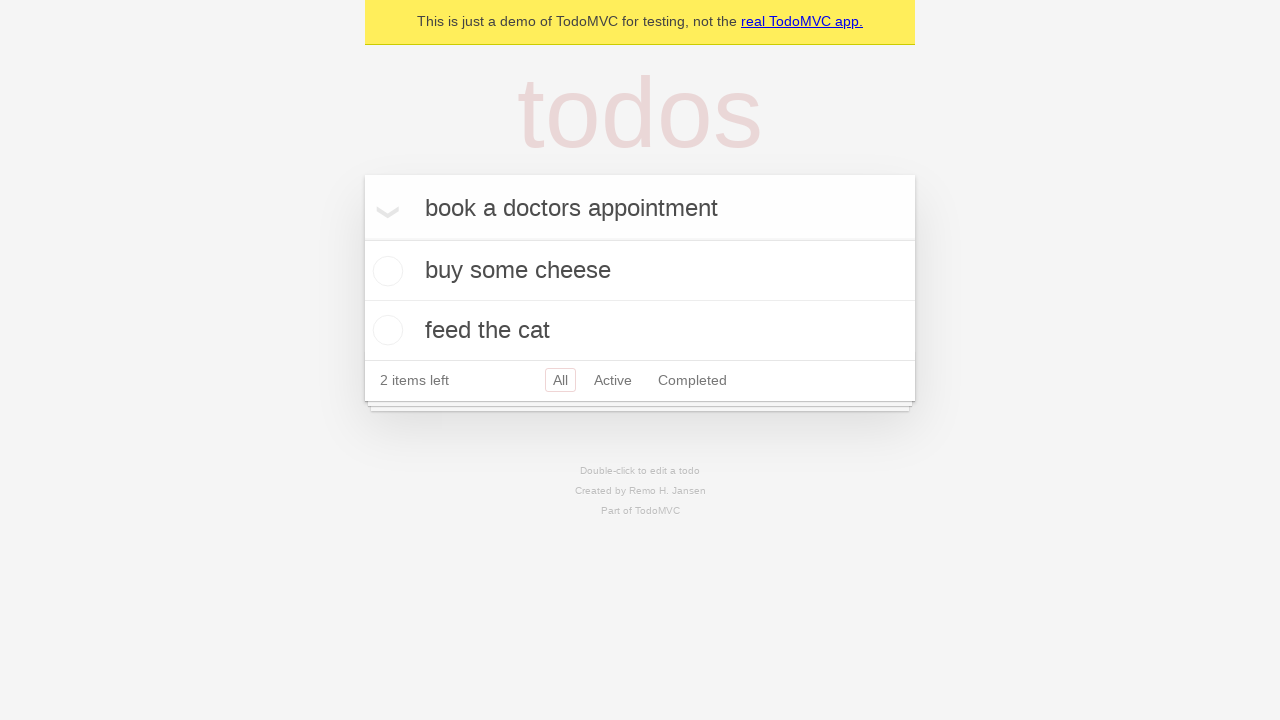

Pressed Enter to create todo 'book a doctors appointment' on internal:attr=[placeholder="What needs to be done?"i]
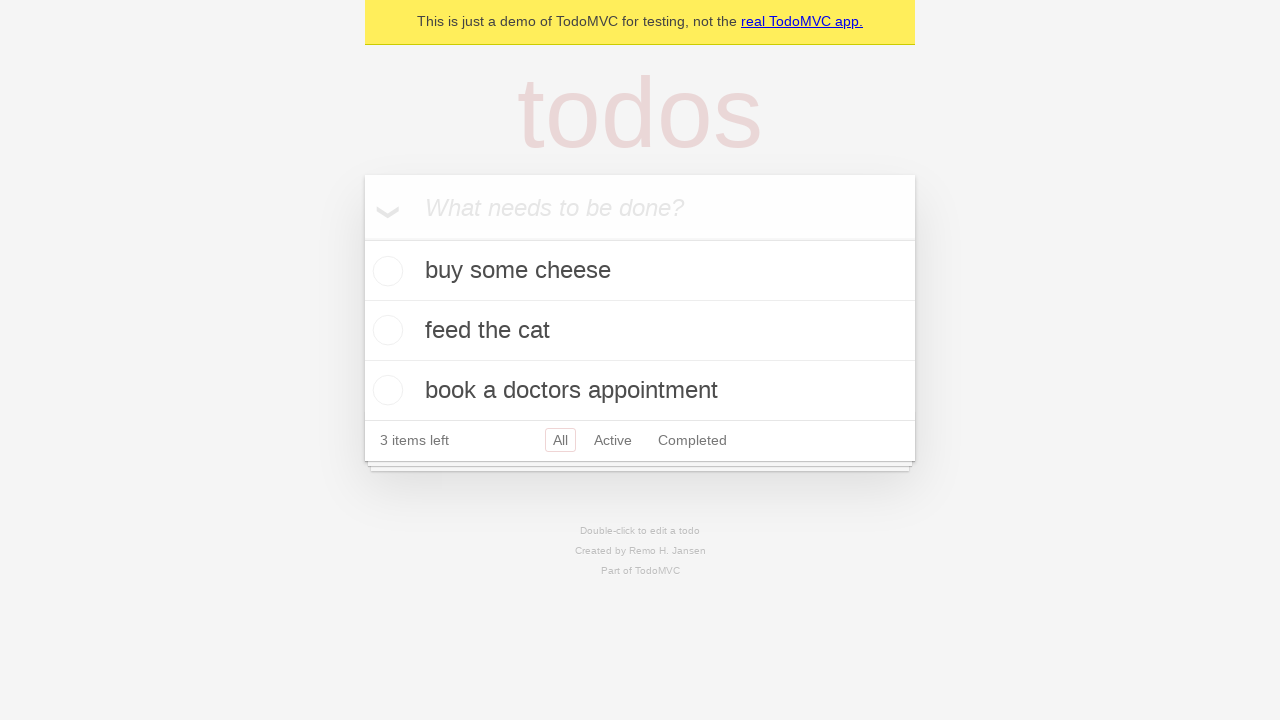

Waited for all 3 todos to be created
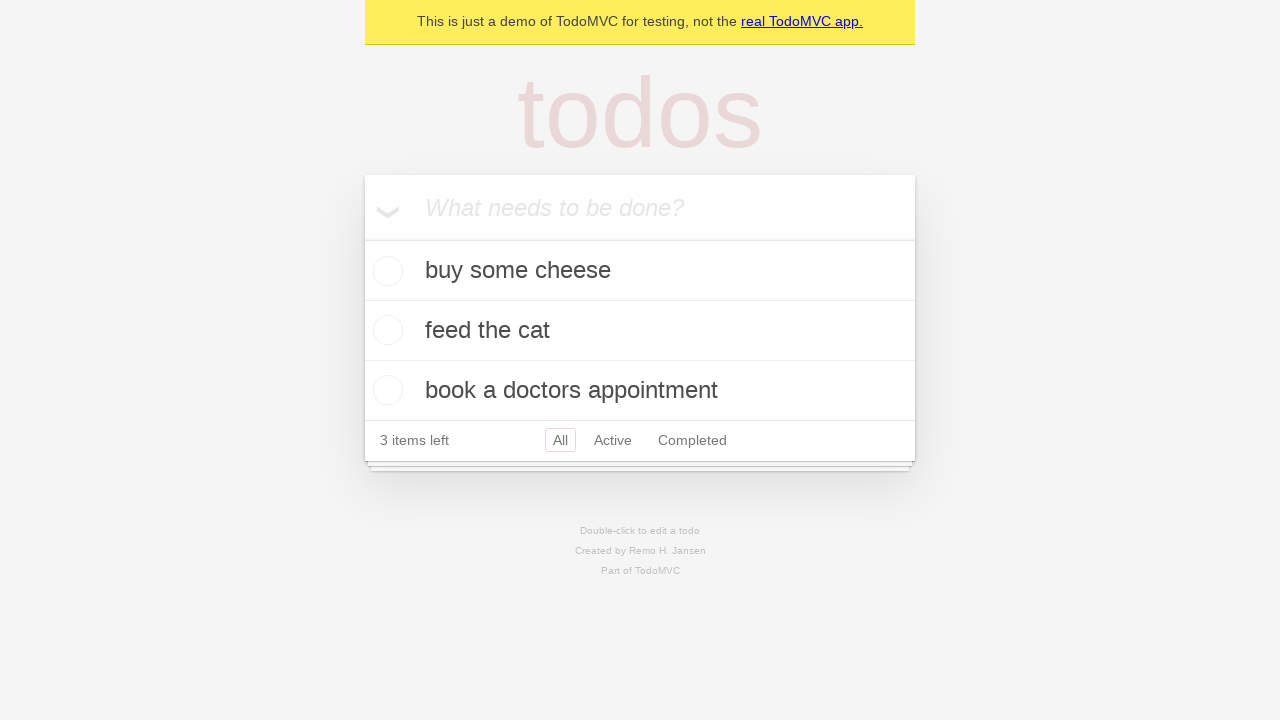

Double-clicked on second todo to enter edit mode at (640, 331) on internal:testid=[data-testid="todo-item"s] >> nth=1
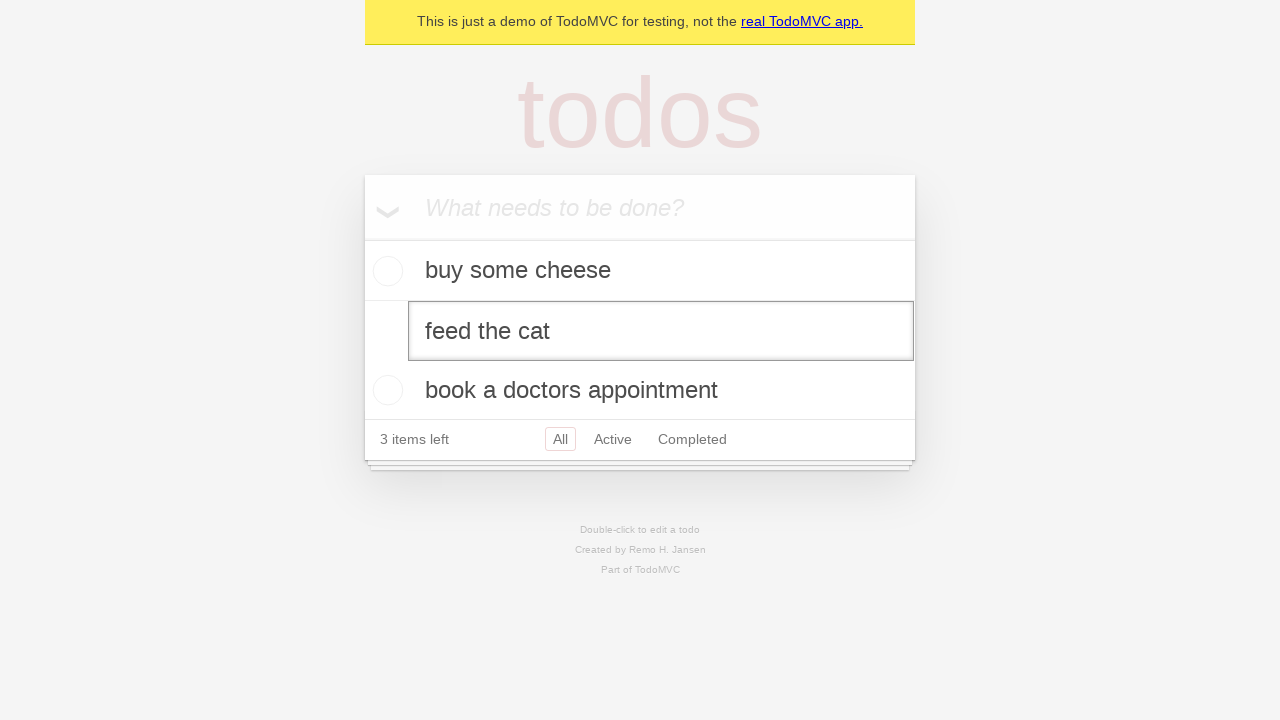

Filled edit field with 'buy some sausages' on internal:testid=[data-testid="todo-item"s] >> nth=1 >> internal:role=textbox[nam
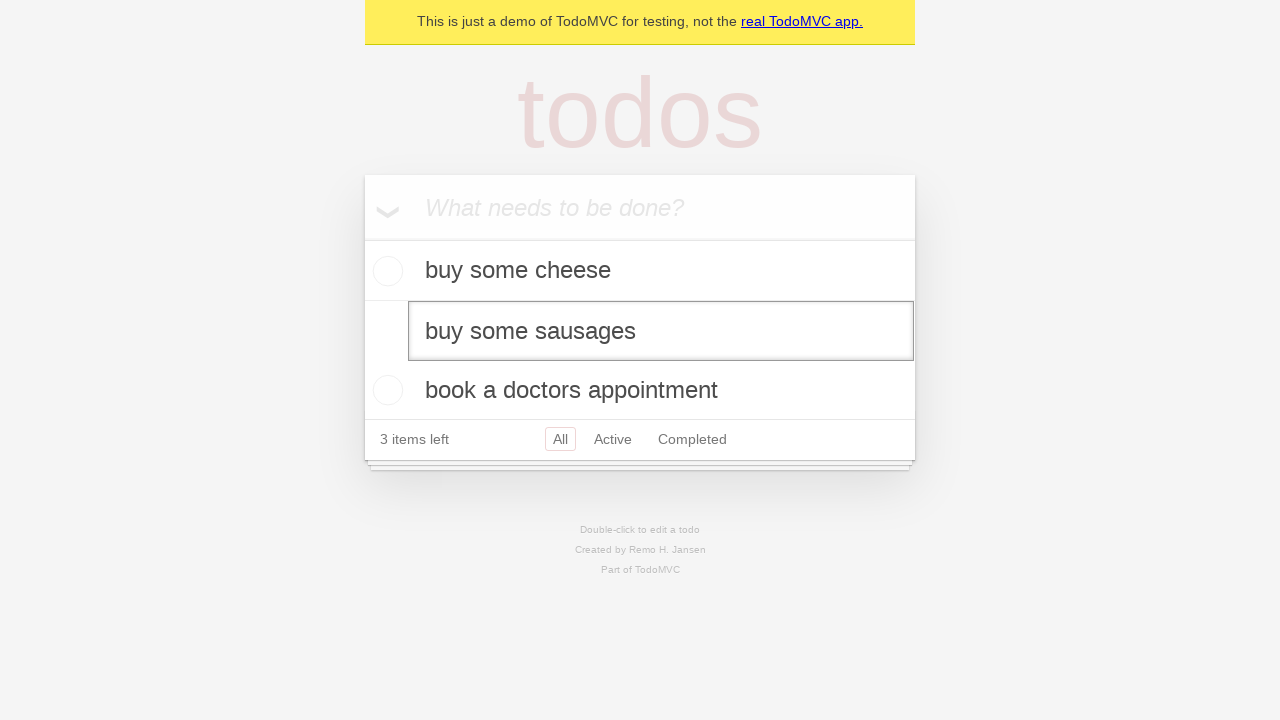

Dispatched blur event to save edited todo
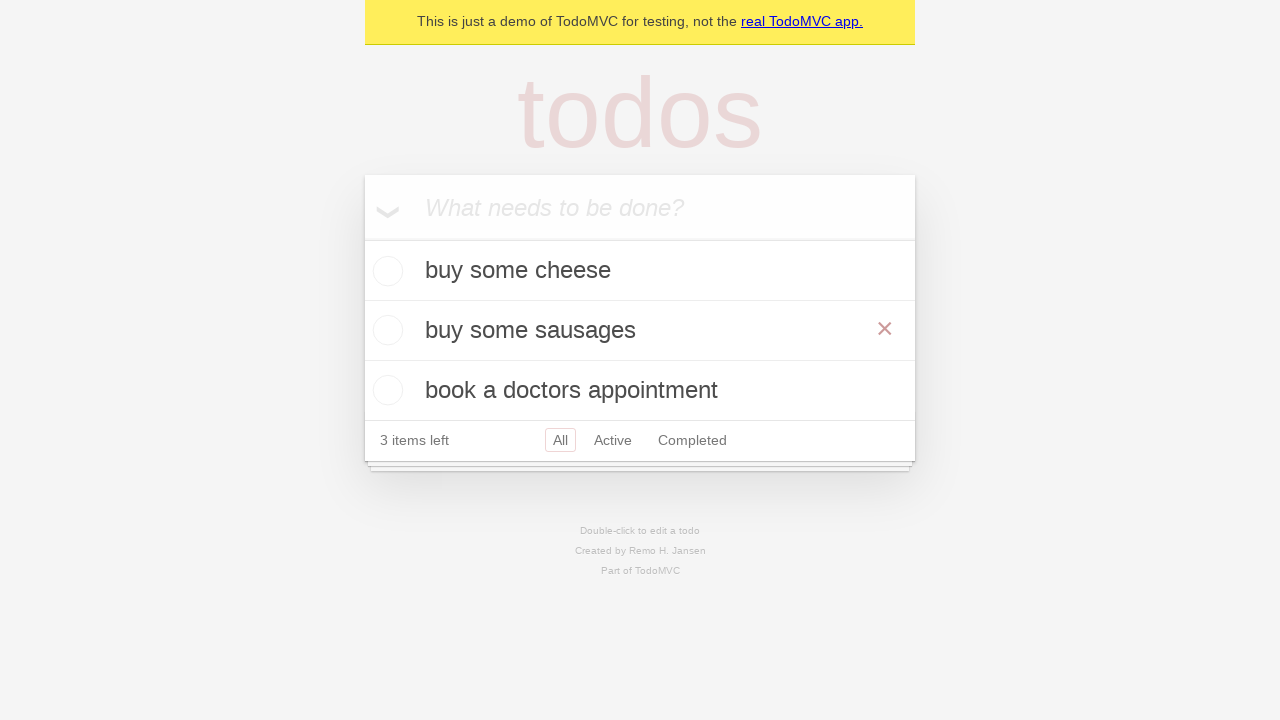

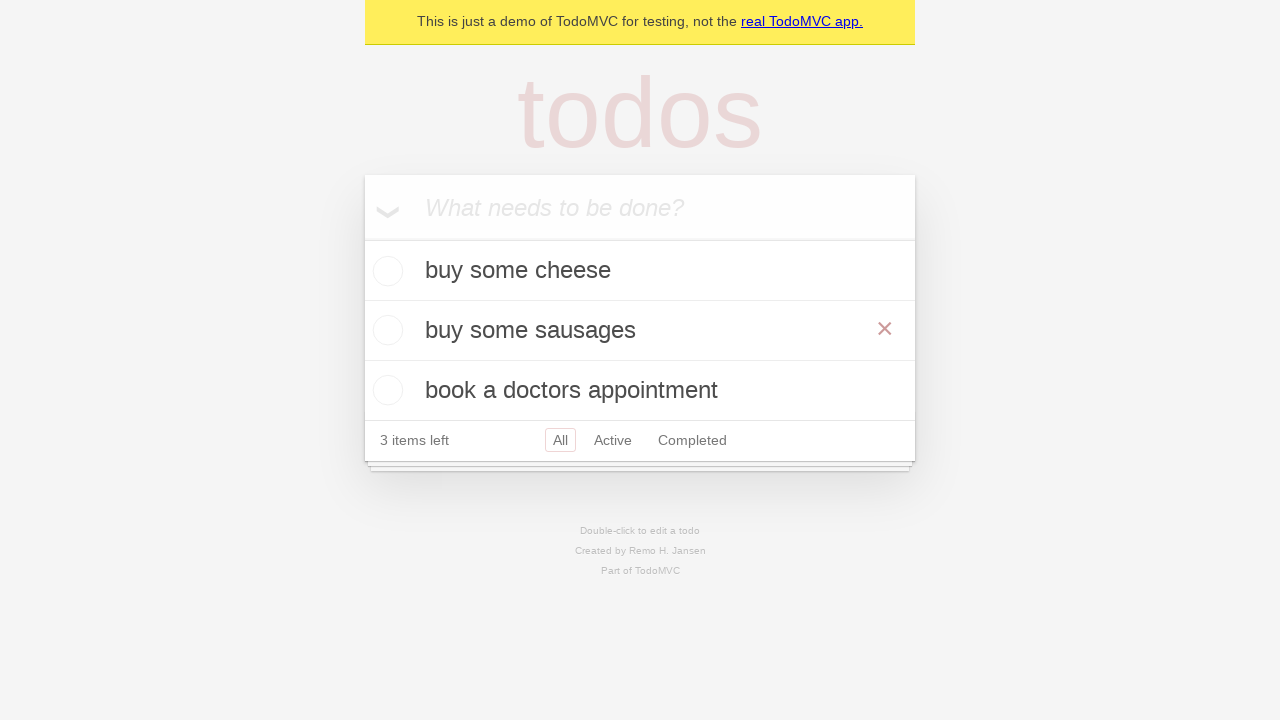